Tests accessibility, overflow, and overlap issues on the trust page at desktop viewport (1440x900)

Starting URL: https://businessinfinity.asisaga.com/trust

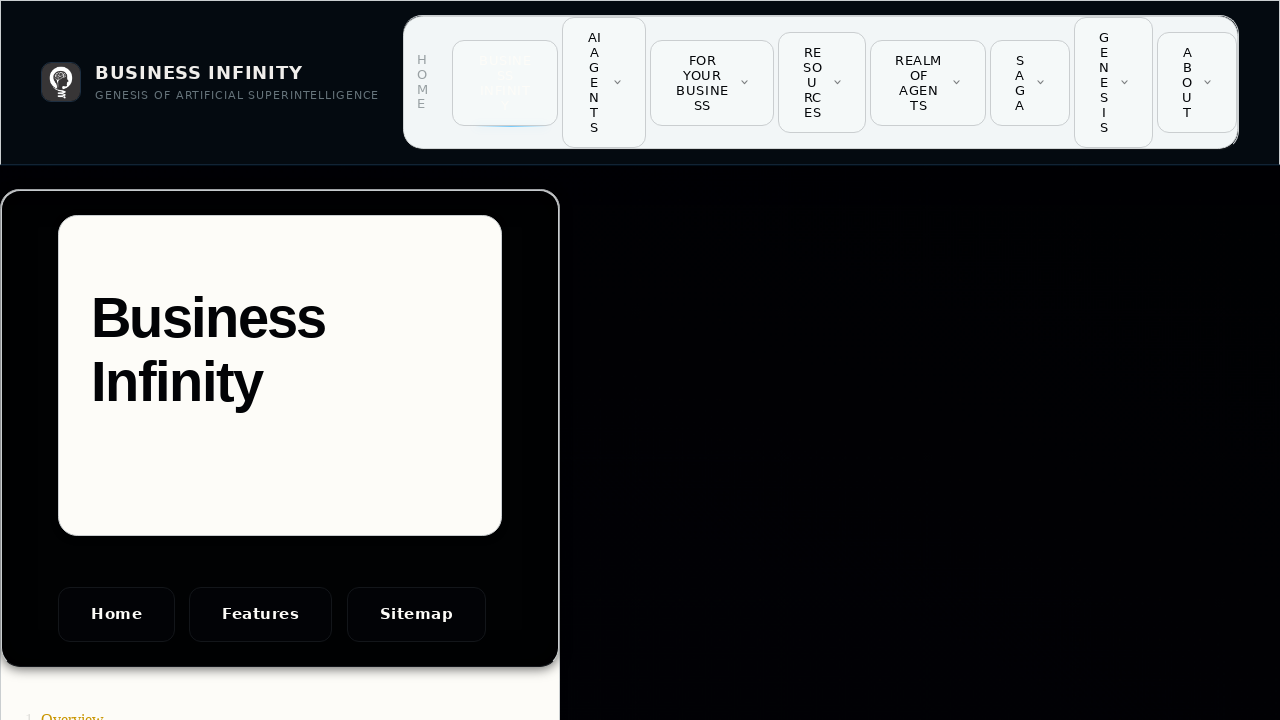

Set viewport to desktop size (1440x900)
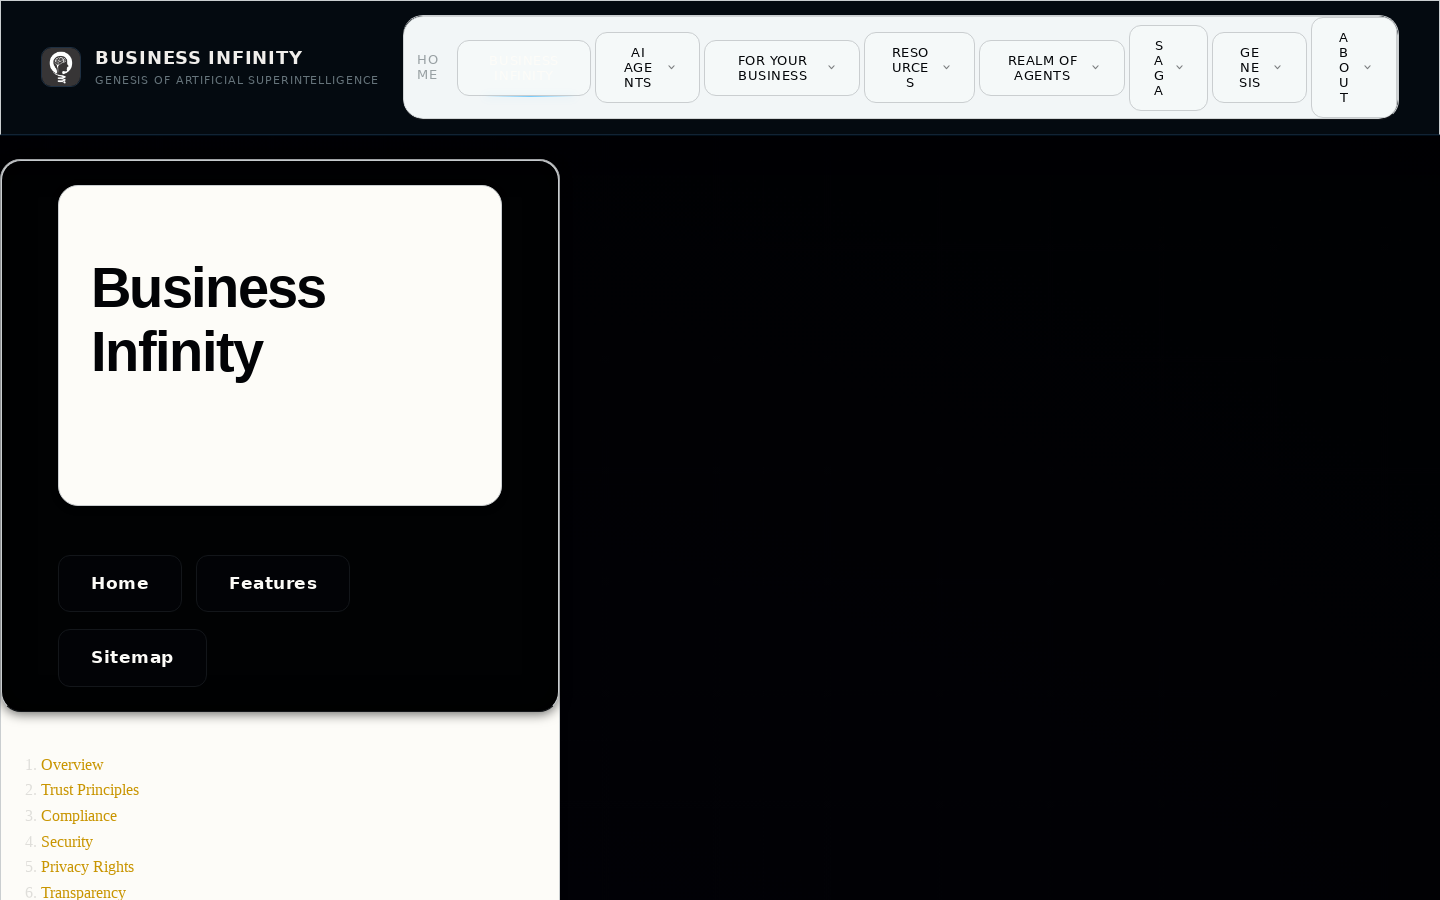

Page DOM content loaded
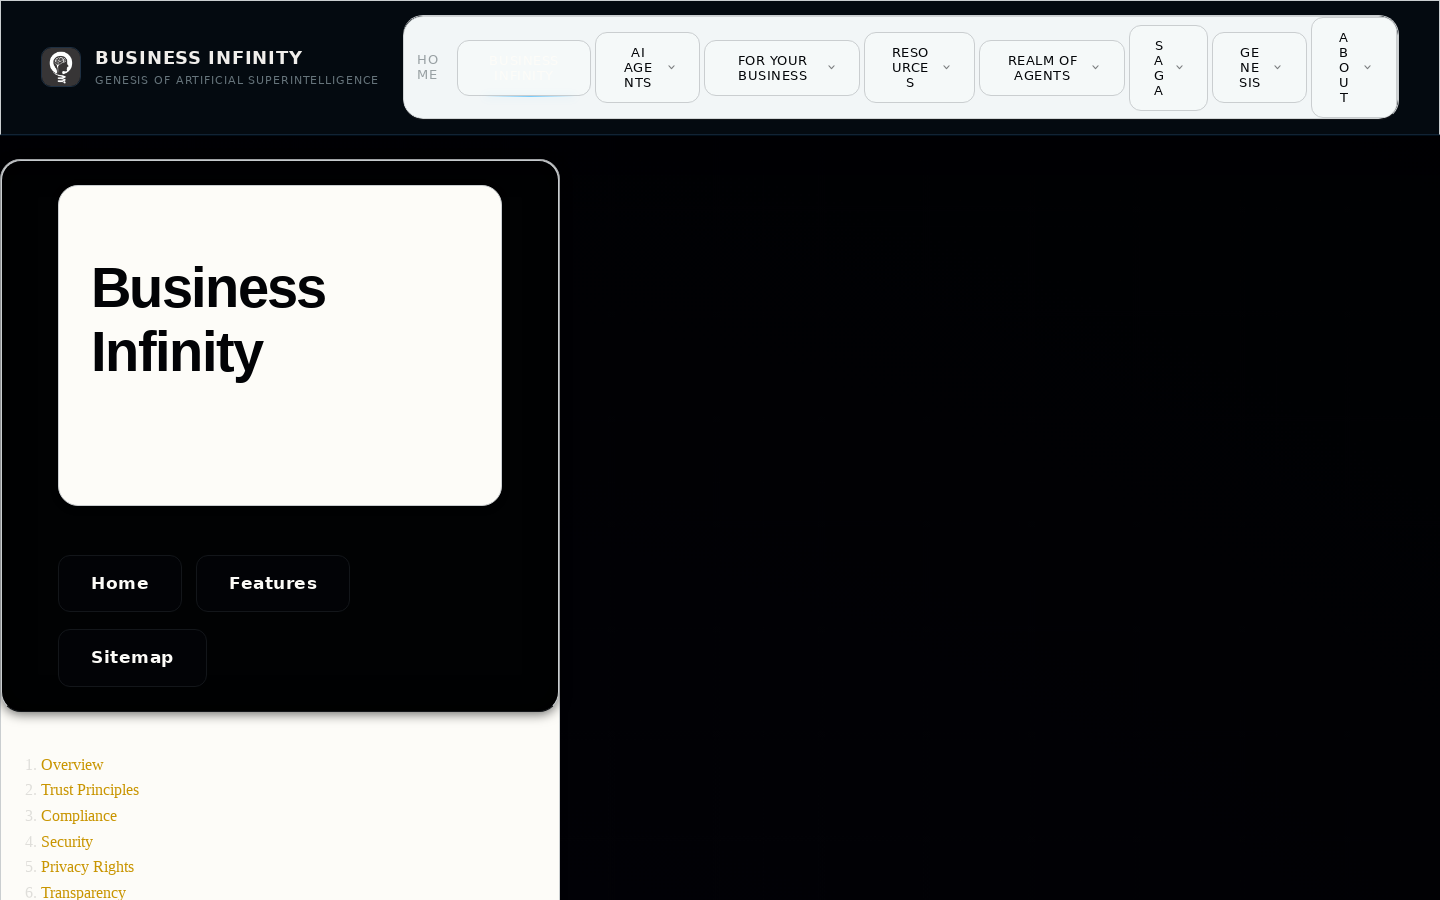

Main body content verified and visible
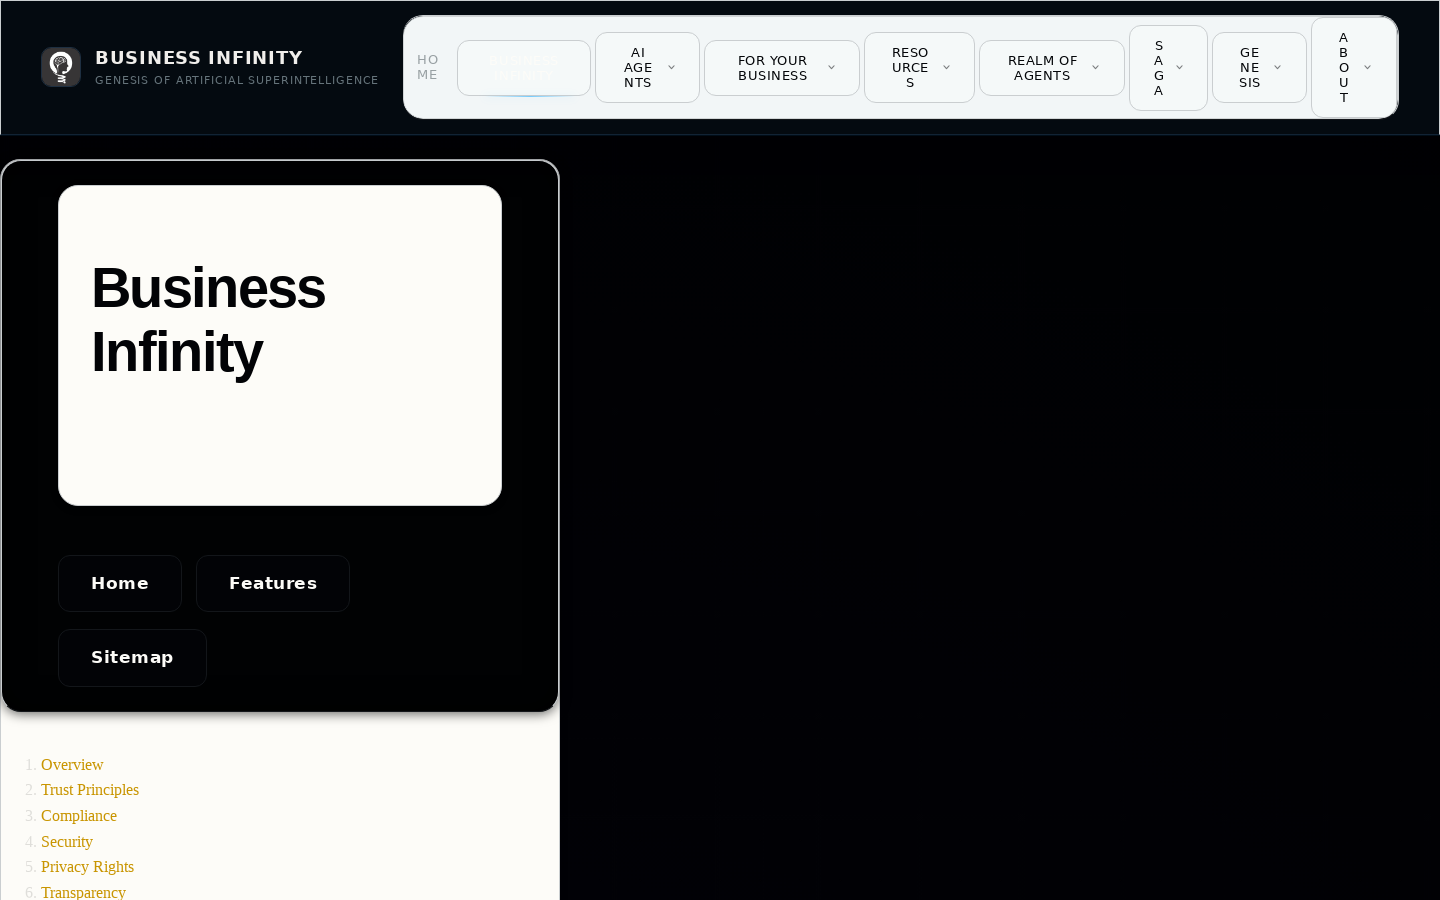

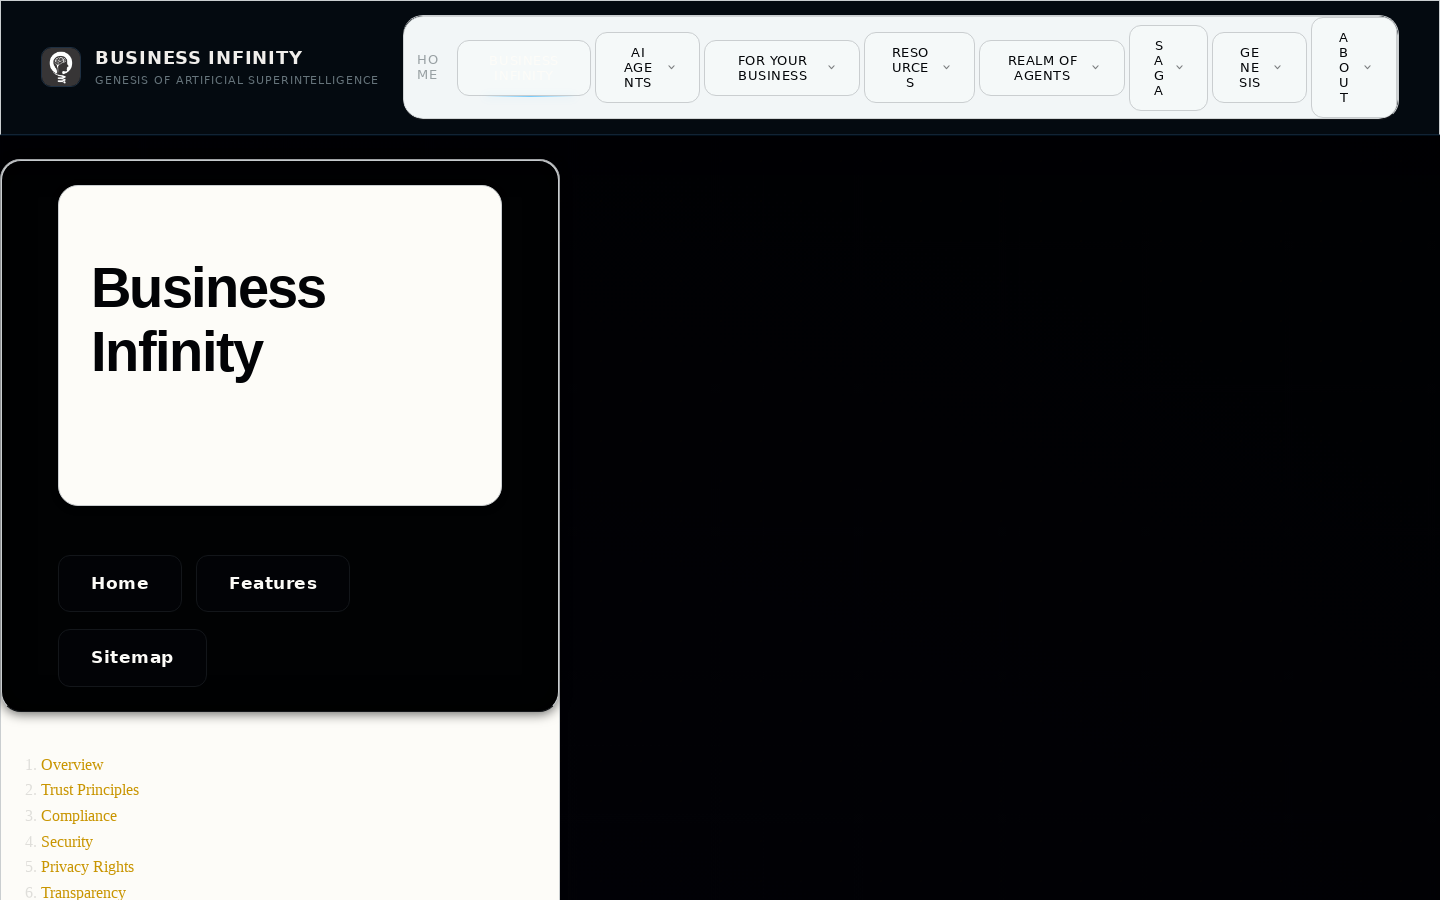